Tests keyboard actions on a text comparison tool by entering text, copying it with keyboard shortcuts, and pasting it into another field

Starting URL: https://text-compare.com/

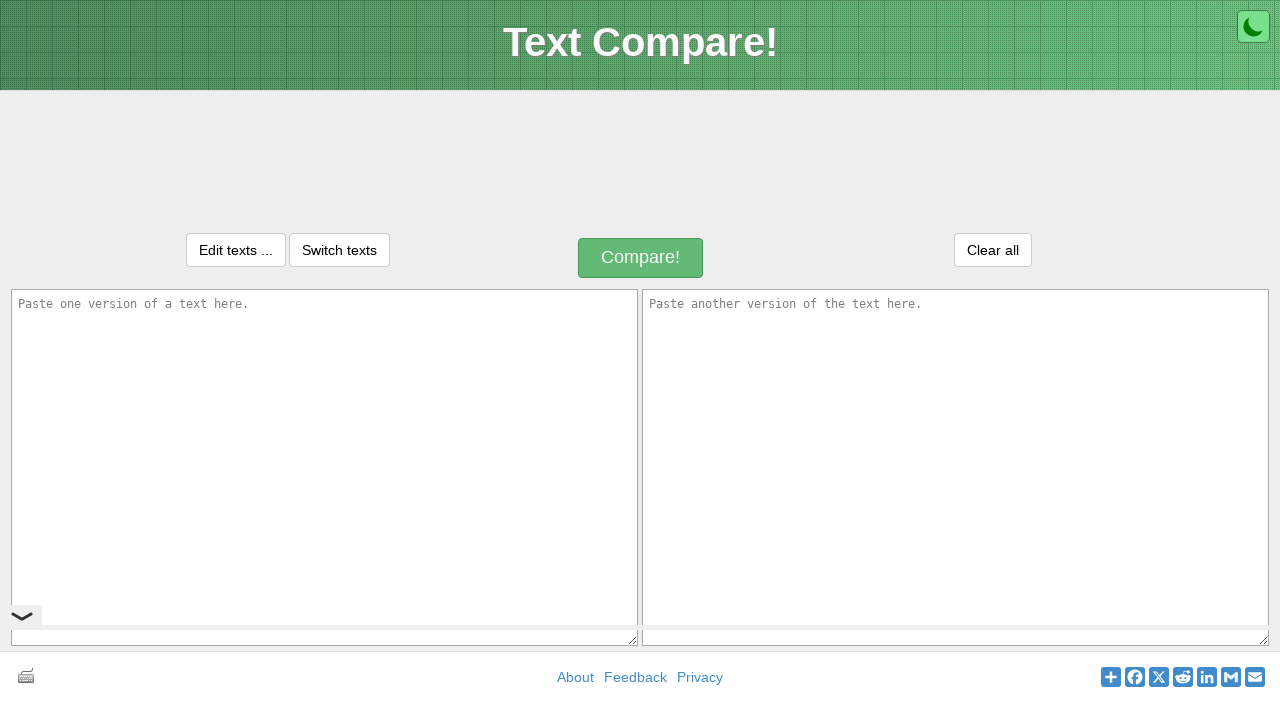

Entered text 'Come Home' in first textarea on #inputText1
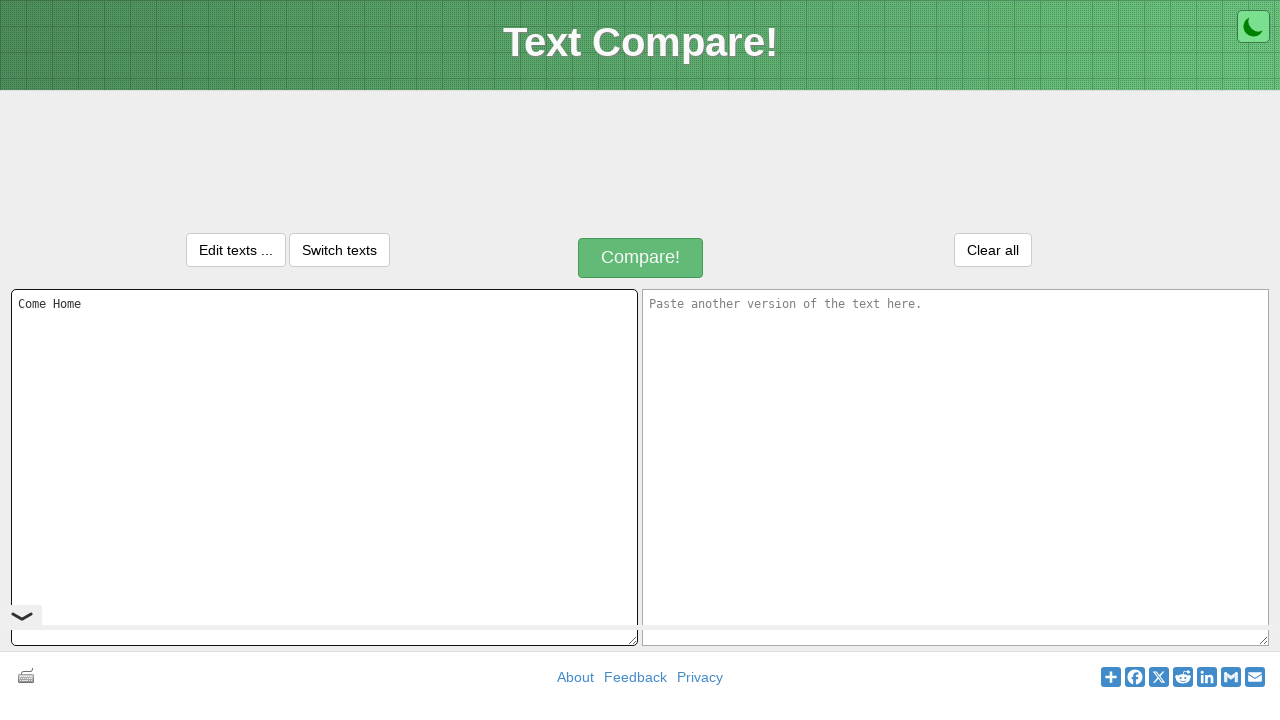

Pressed Control key down
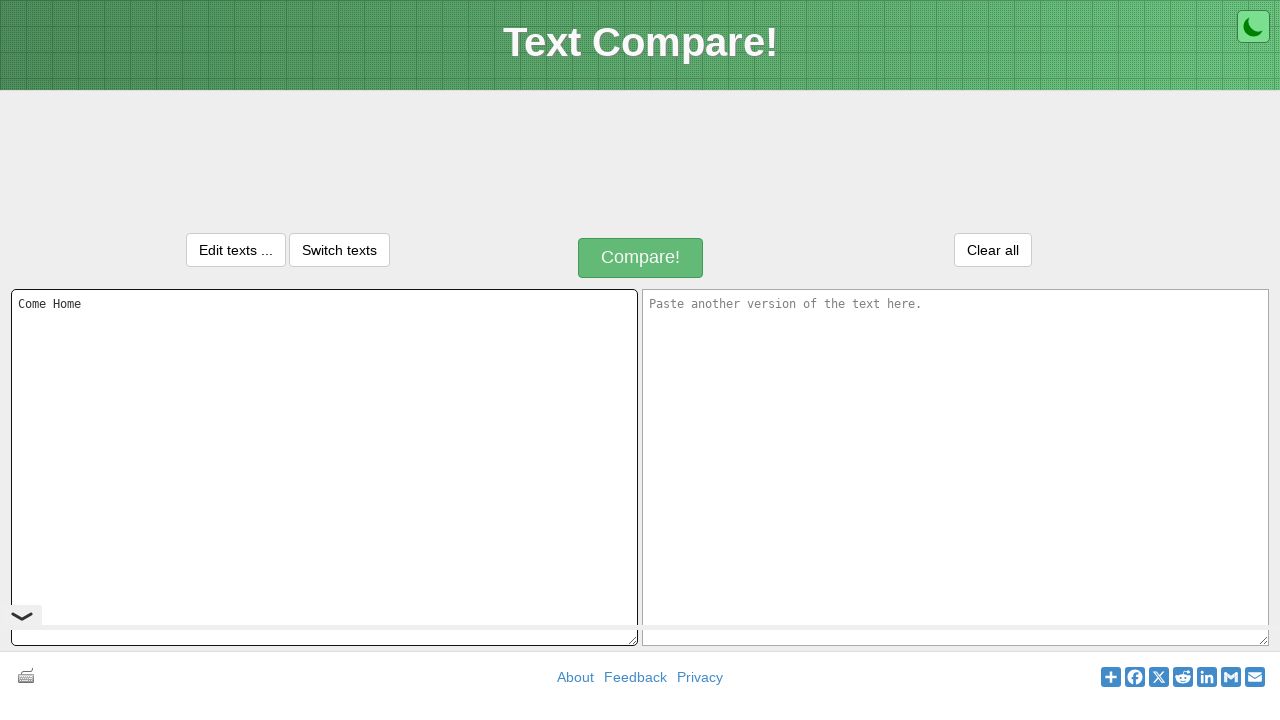

Pressed 'a' to select all text
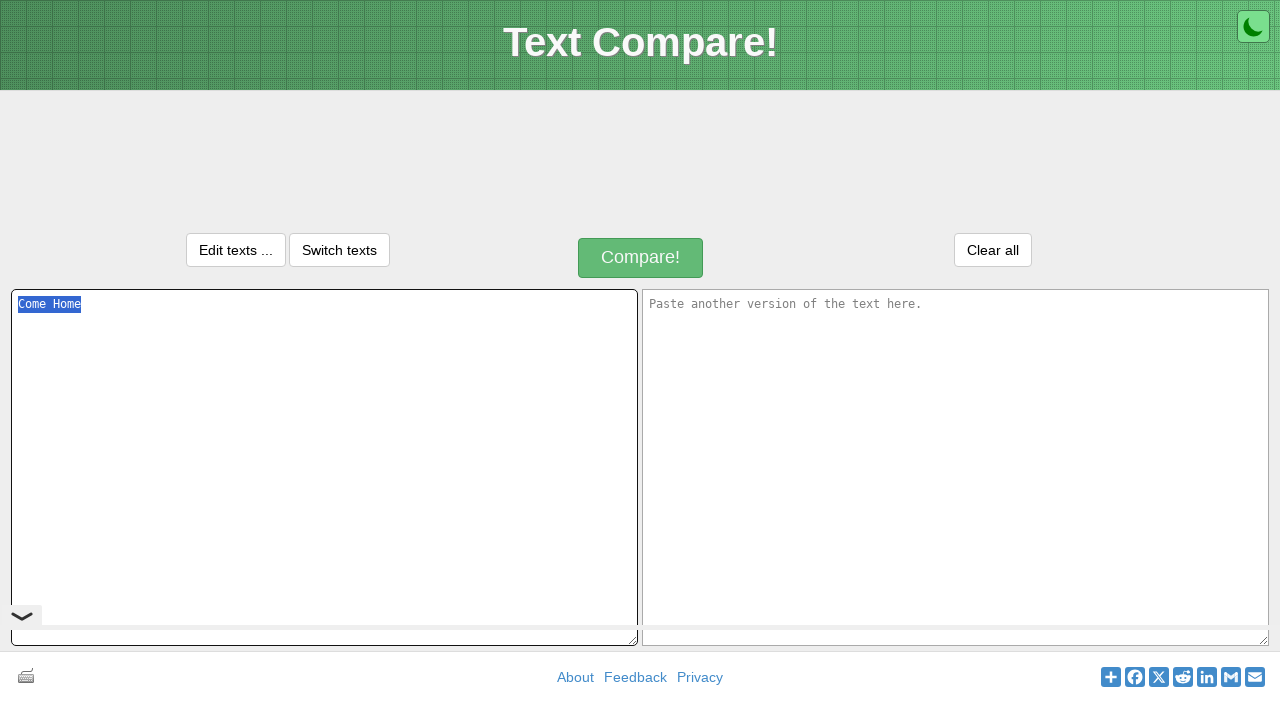

Released Control key - all text selected
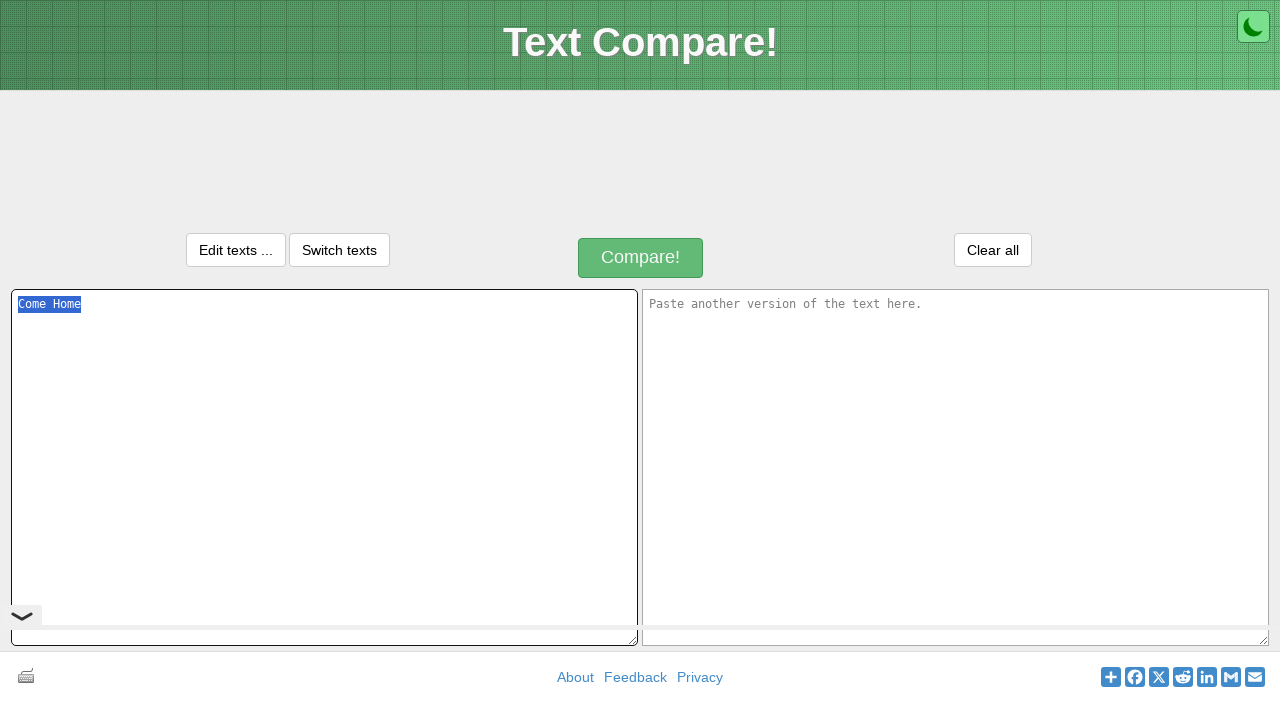

Pressed Control key down for copy operation
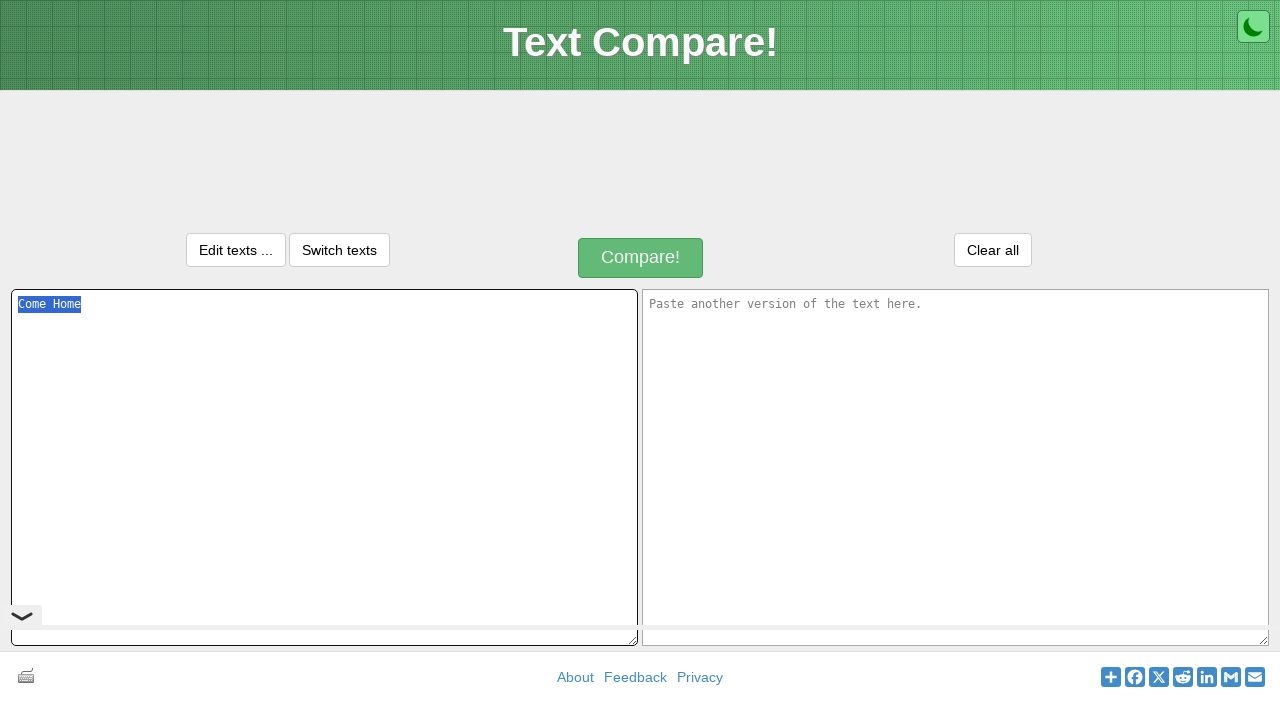

Pressed 'c' to copy selected text
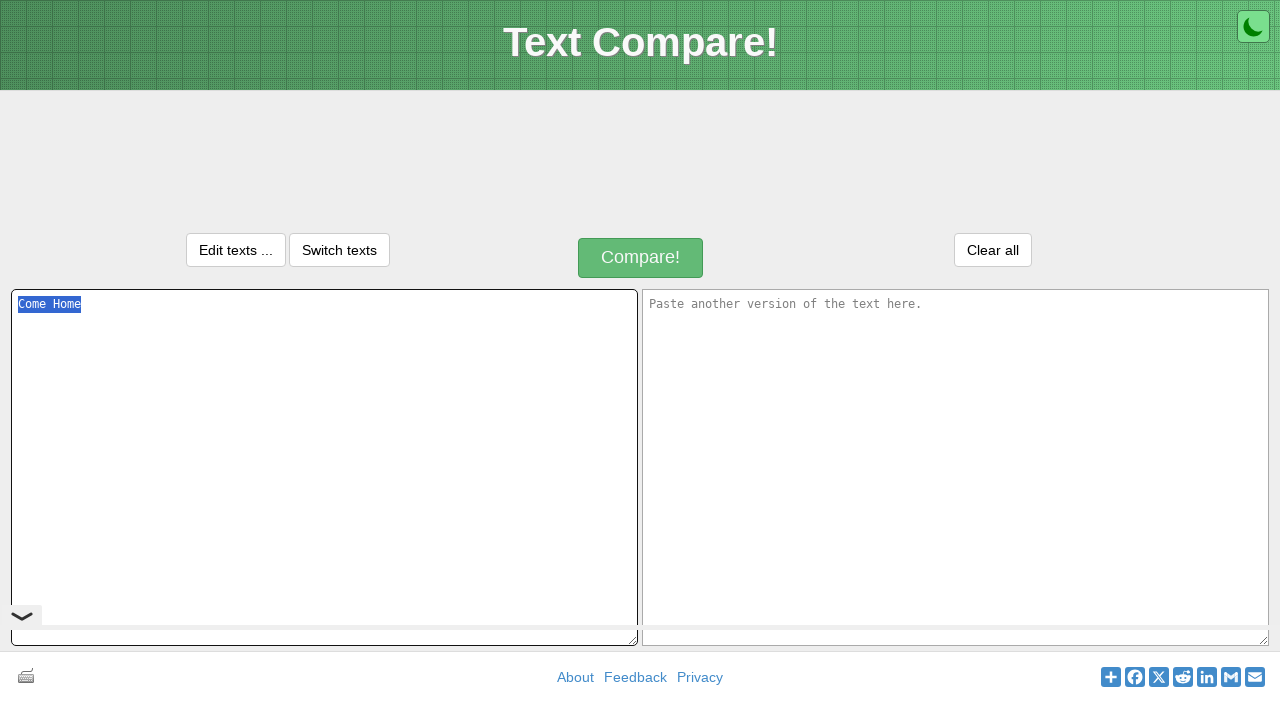

Released Control key - text copied to clipboard
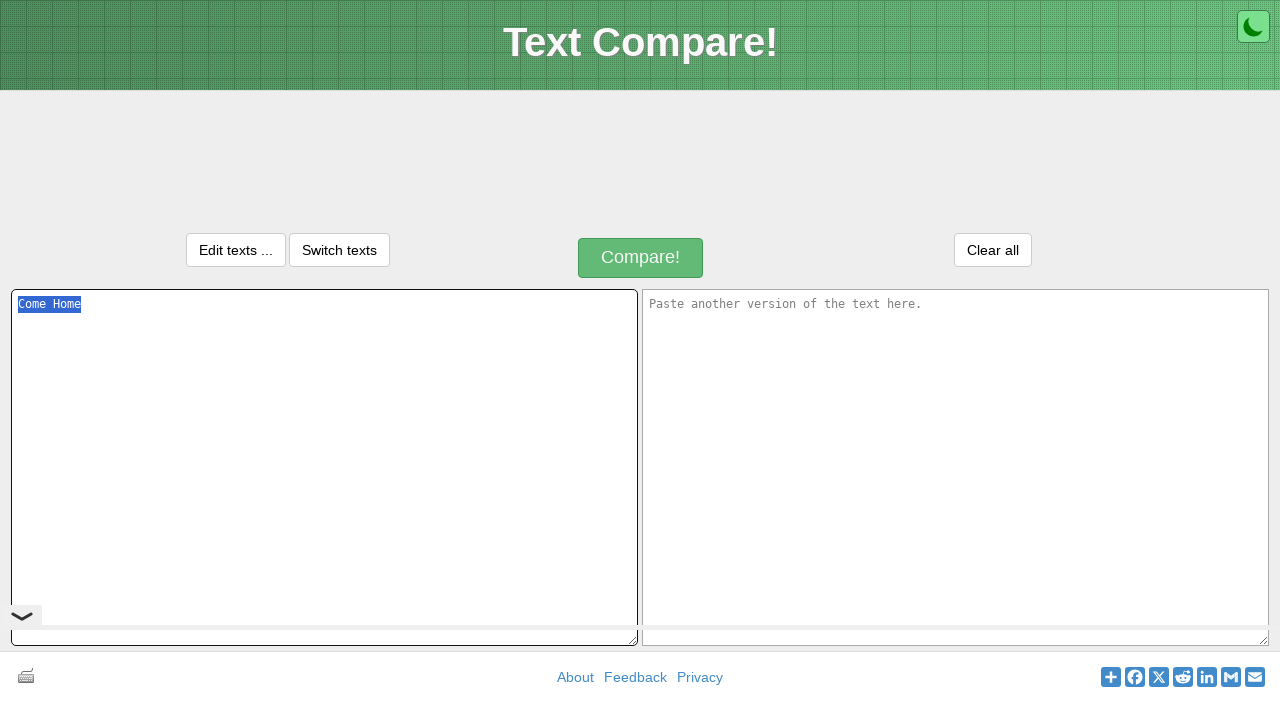

Pressed Tab to move focus to second textarea
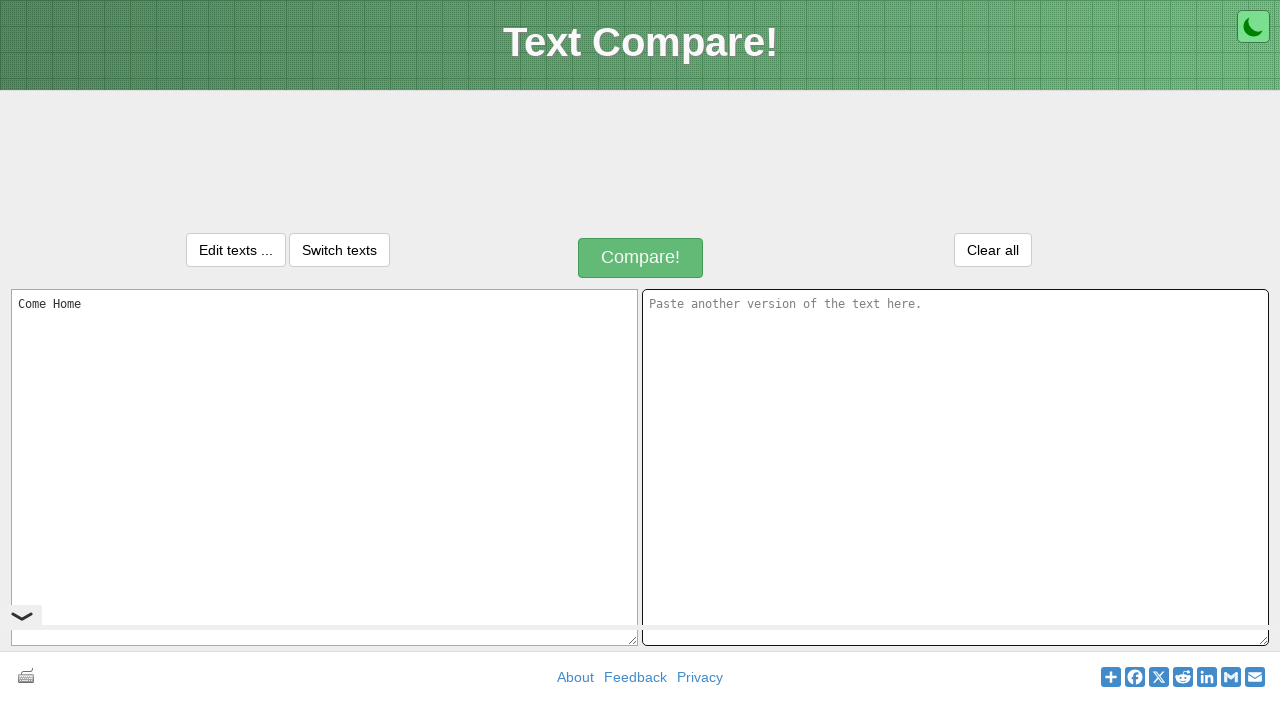

Pressed Control key down for paste operation
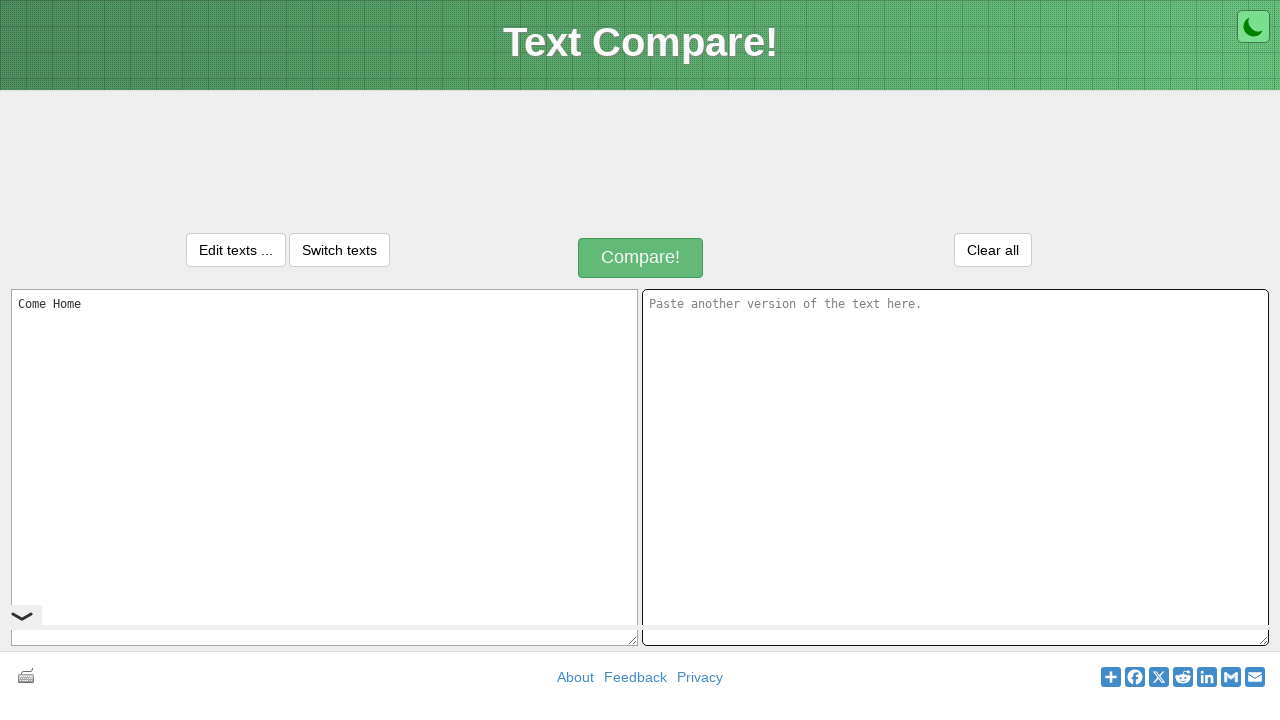

Pressed 'v' to paste text into second textarea
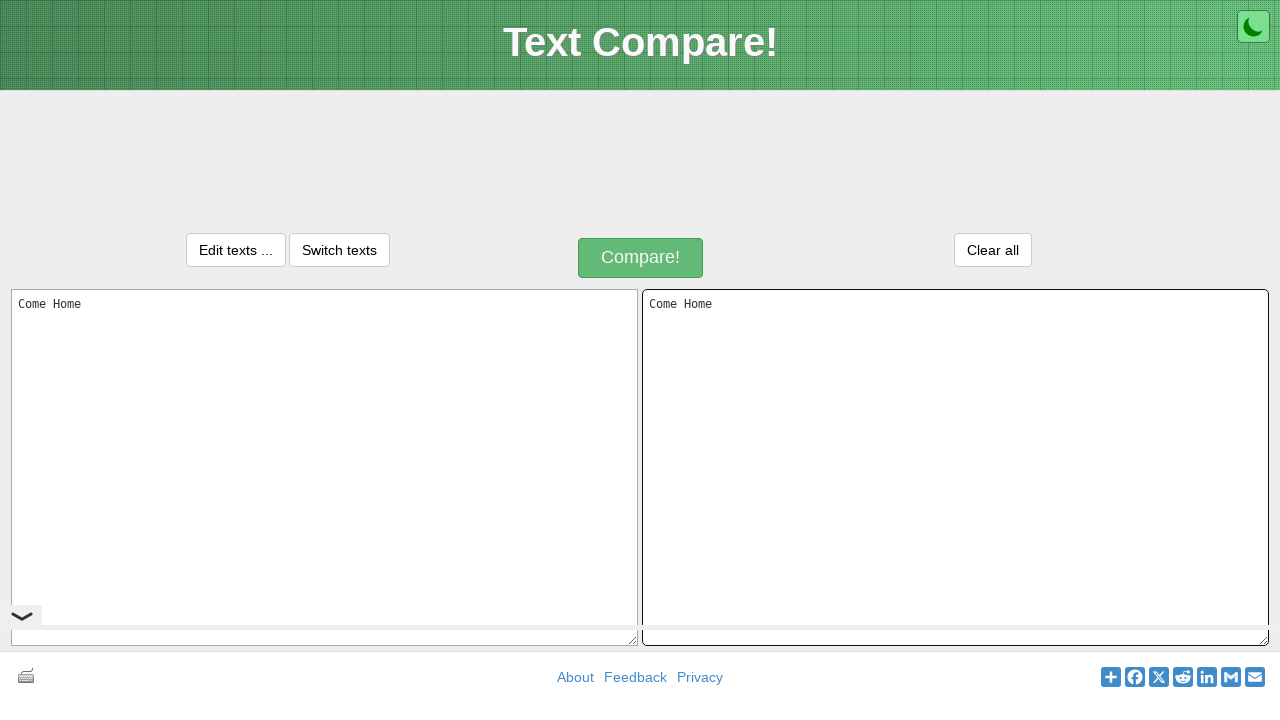

Released Control key - text pasted successfully
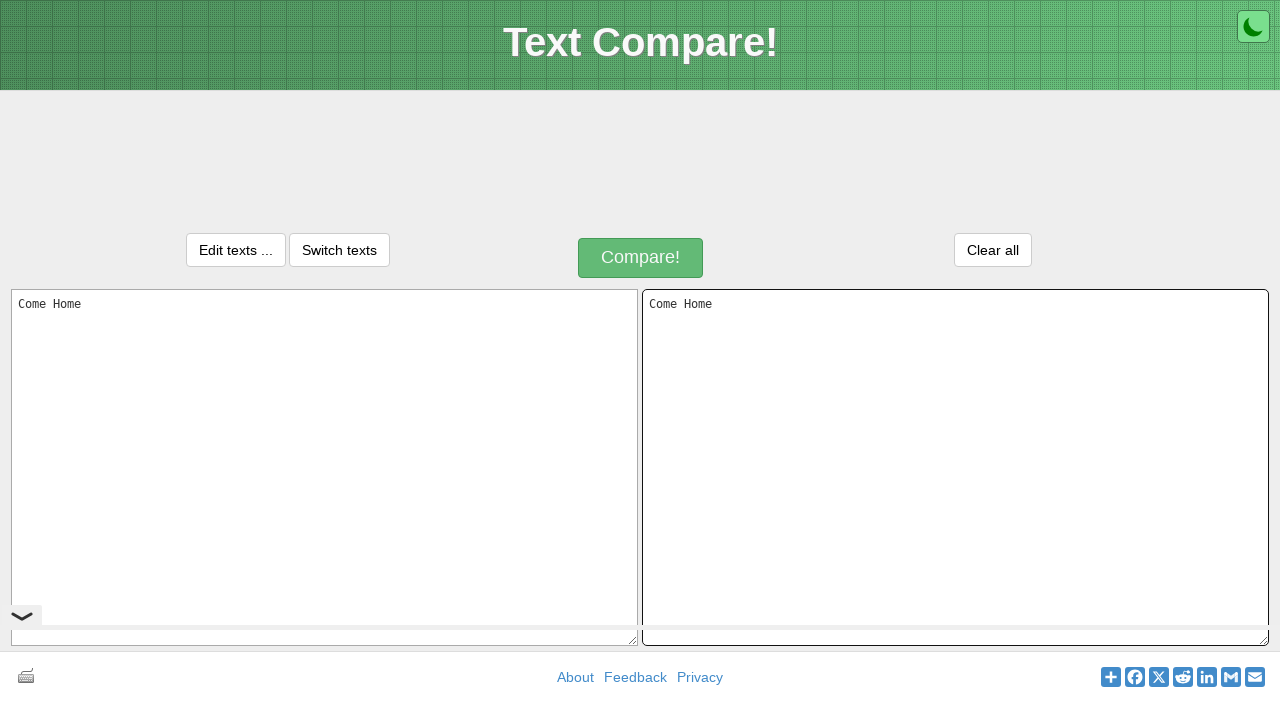

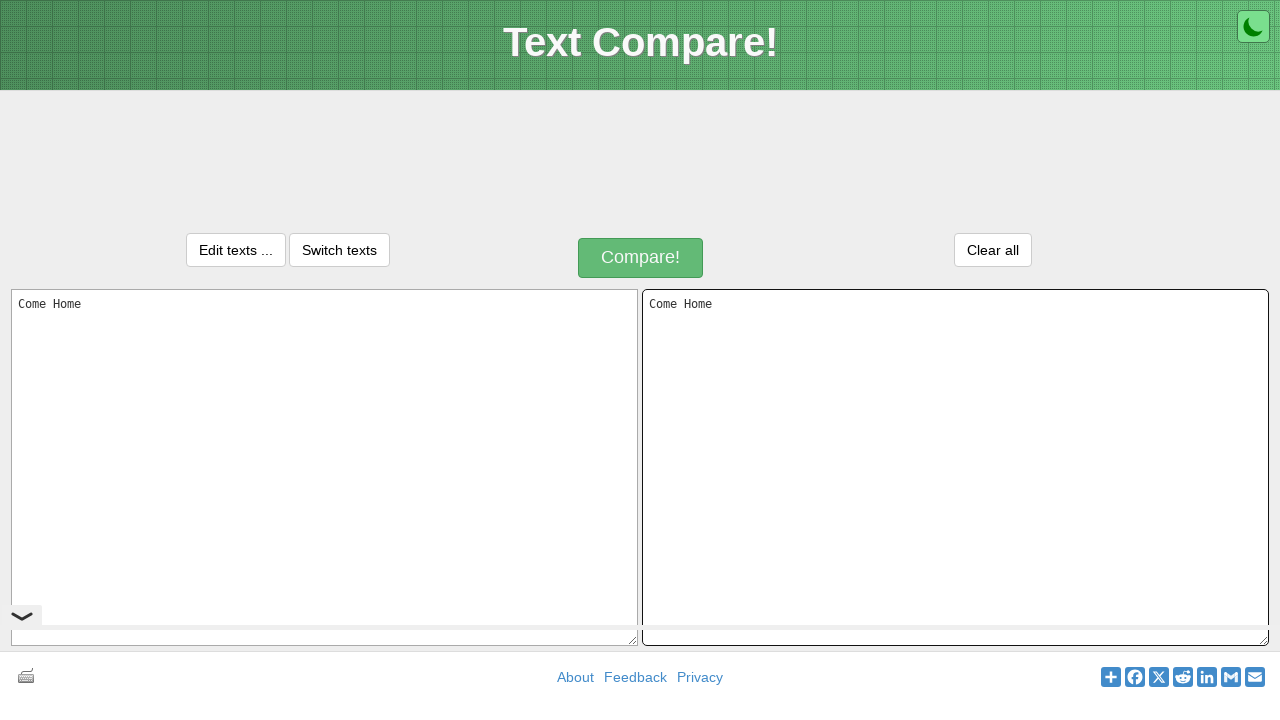